Tests dropdown selection functionality by selecting options using different methods (by index, by value, and by visible text)

Starting URL: https://qa-practice.netlify.app/dropdowns

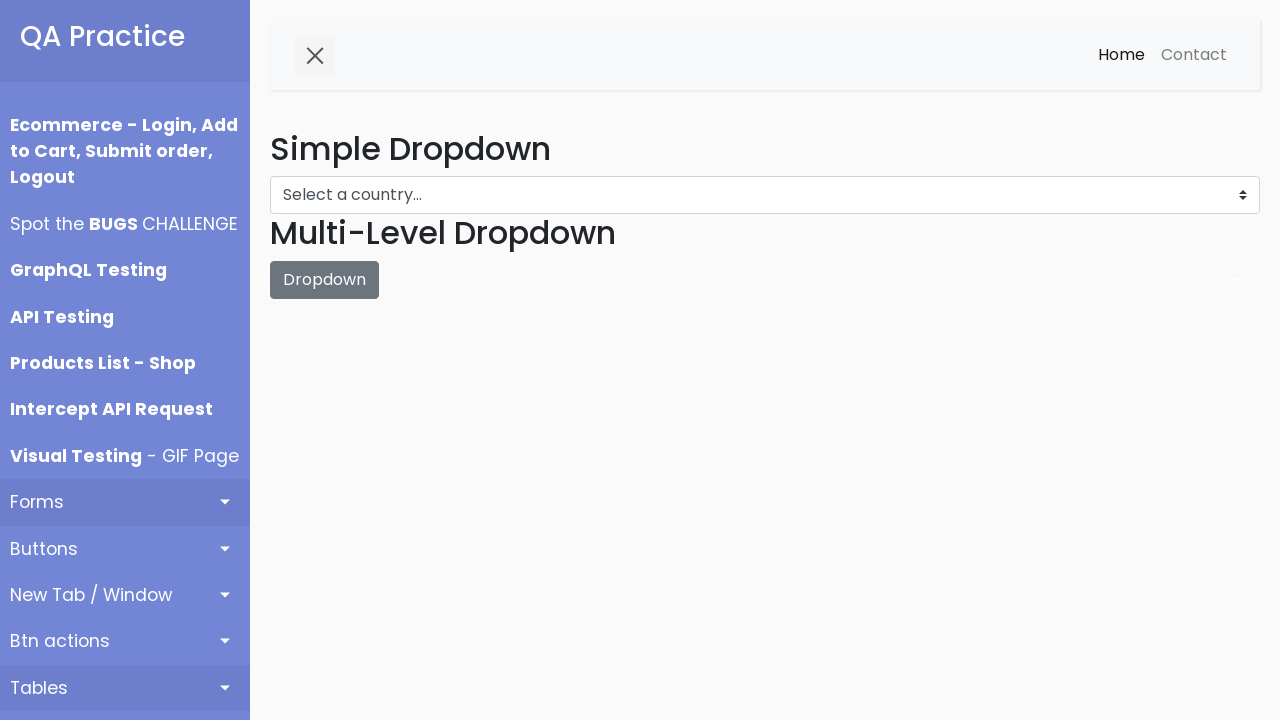

Located dropdown element with id 'dropdown-menu'
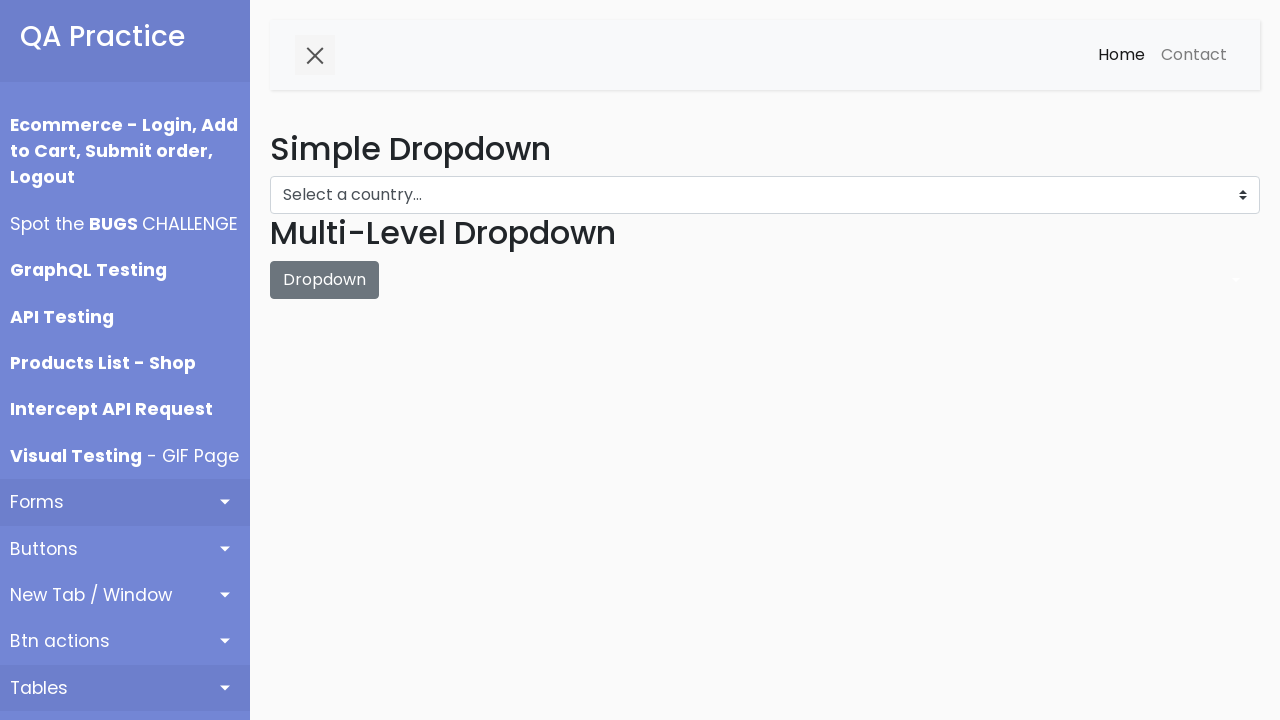

Selected dropdown option by index 2 (3rd option) on #dropdown-menu
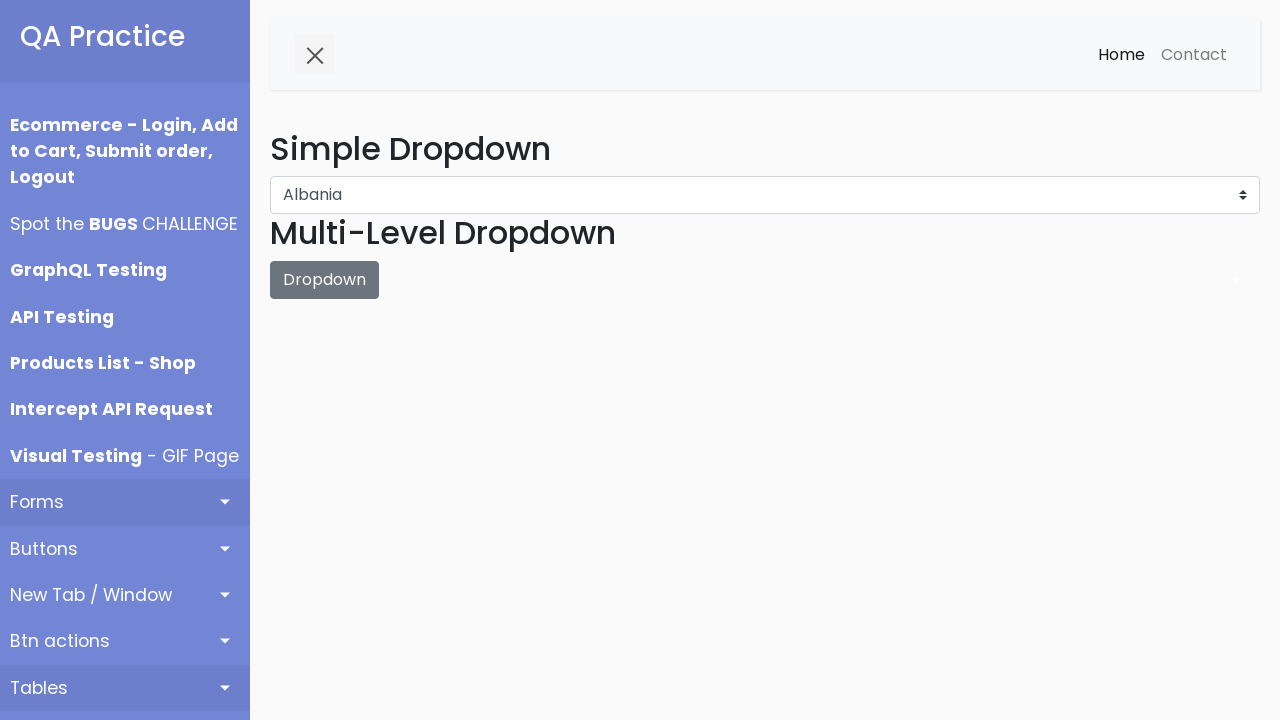

Selected dropdown option by value 'Monaco' on #dropdown-menu
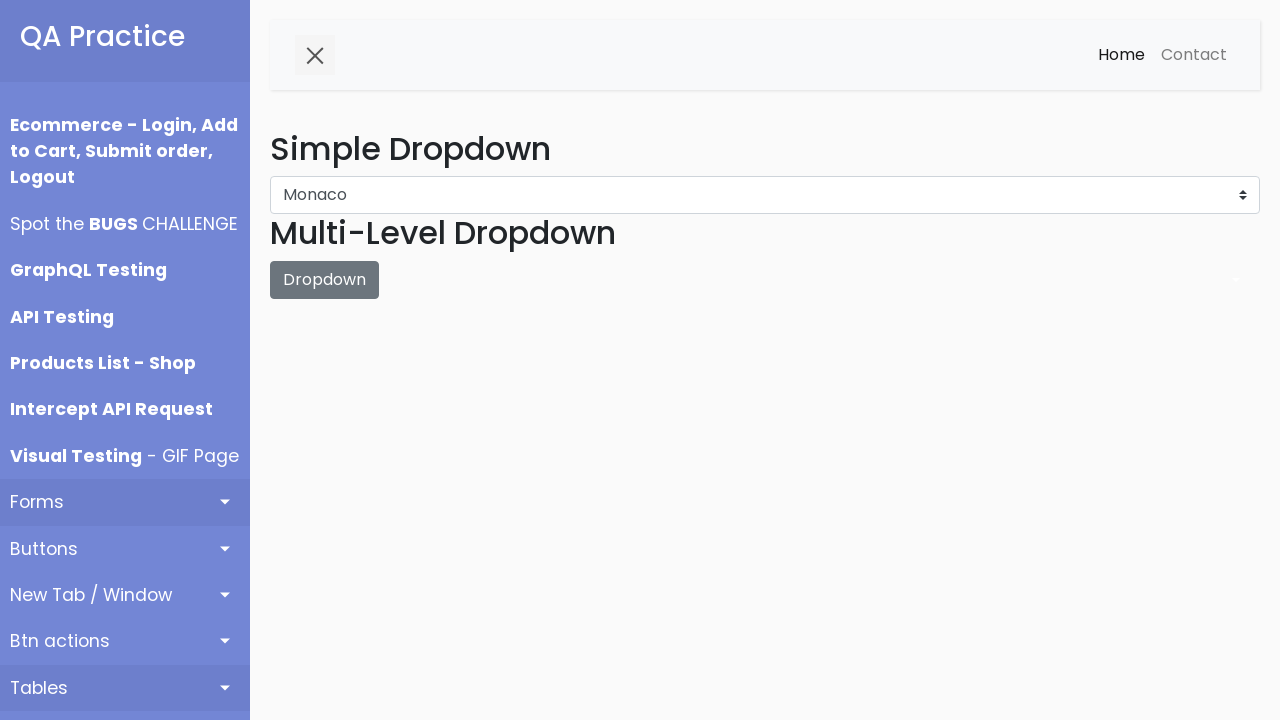

Selected dropdown option by visible text 'Uruguay' on #dropdown-menu
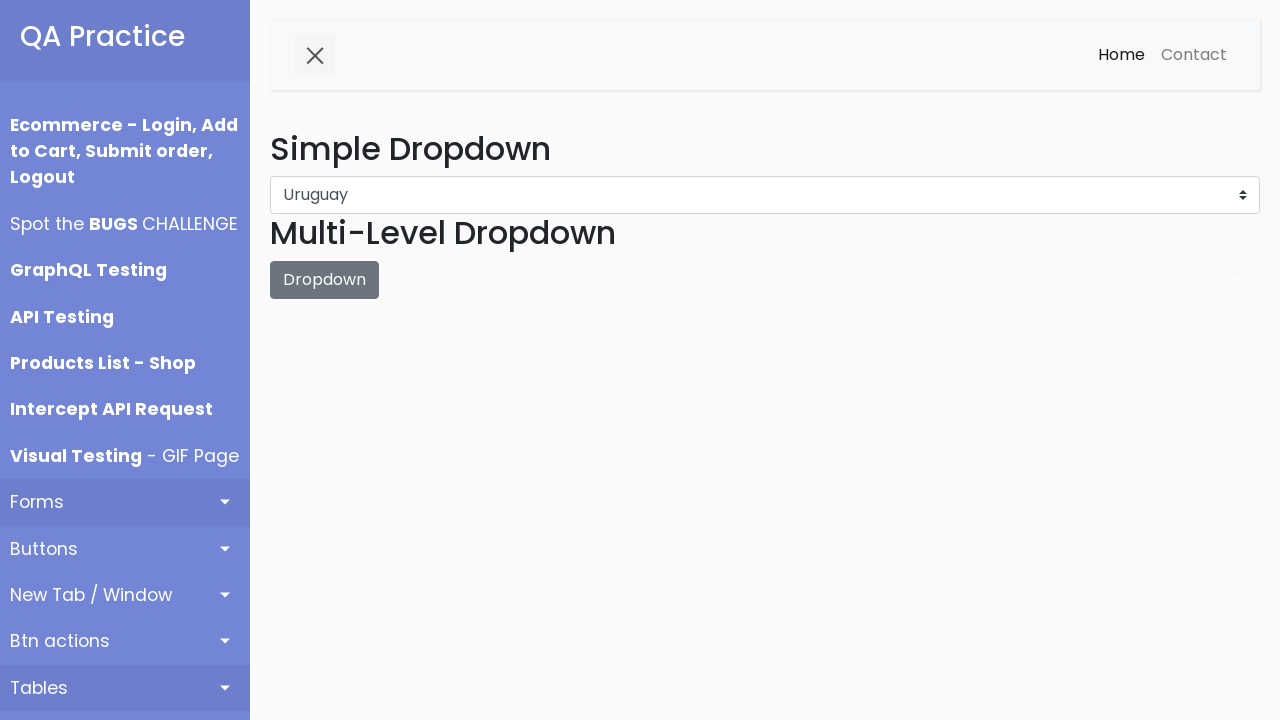

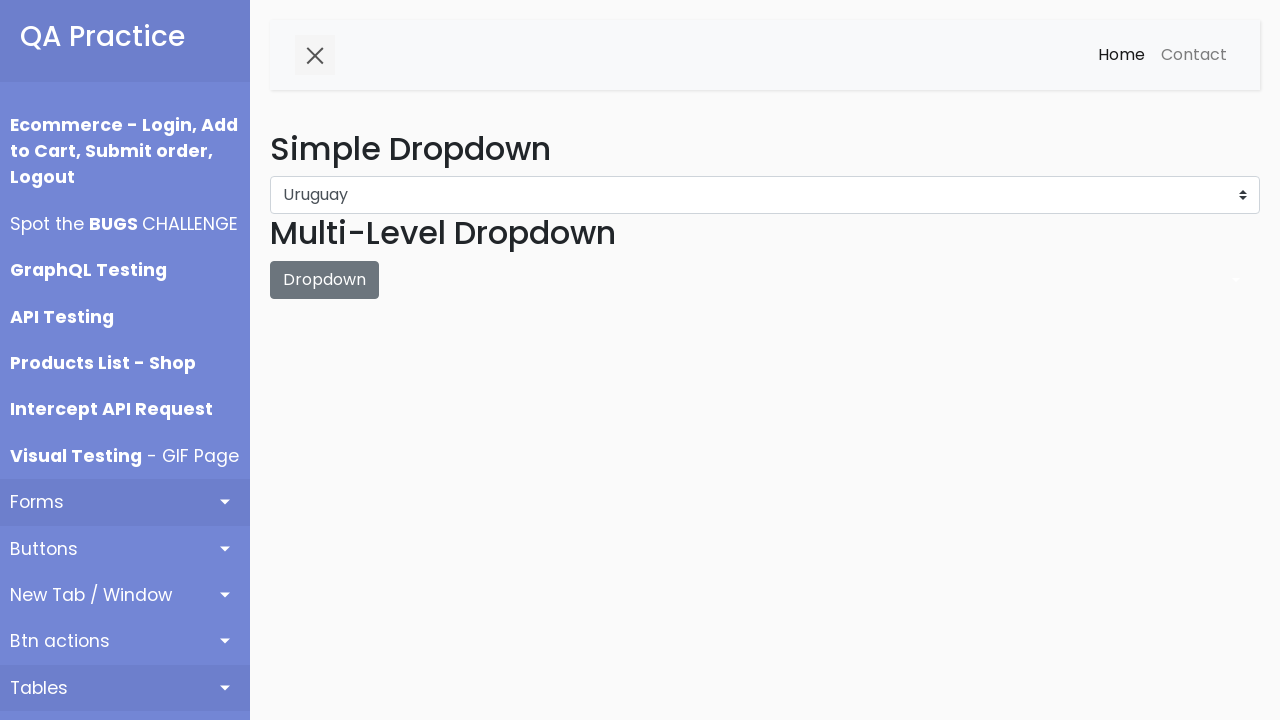